Tests iframe handling by switching to an iframe, clicking a button that triggers a JavaScript prompt, accepting the dialog, and verifying the output text

Starting URL: https://www.w3schools.com/js/tryit.asp?filename=tryjs_prompt

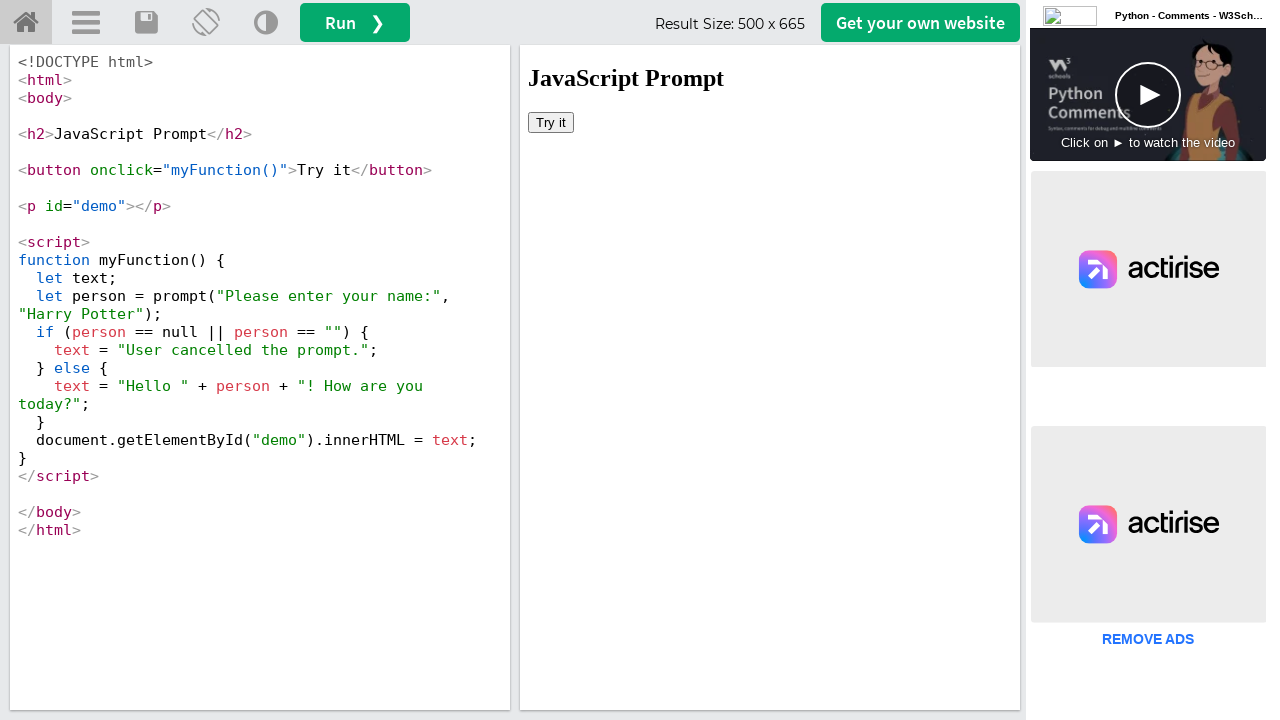

Waited for iframe with ID 'iframeResult' to load
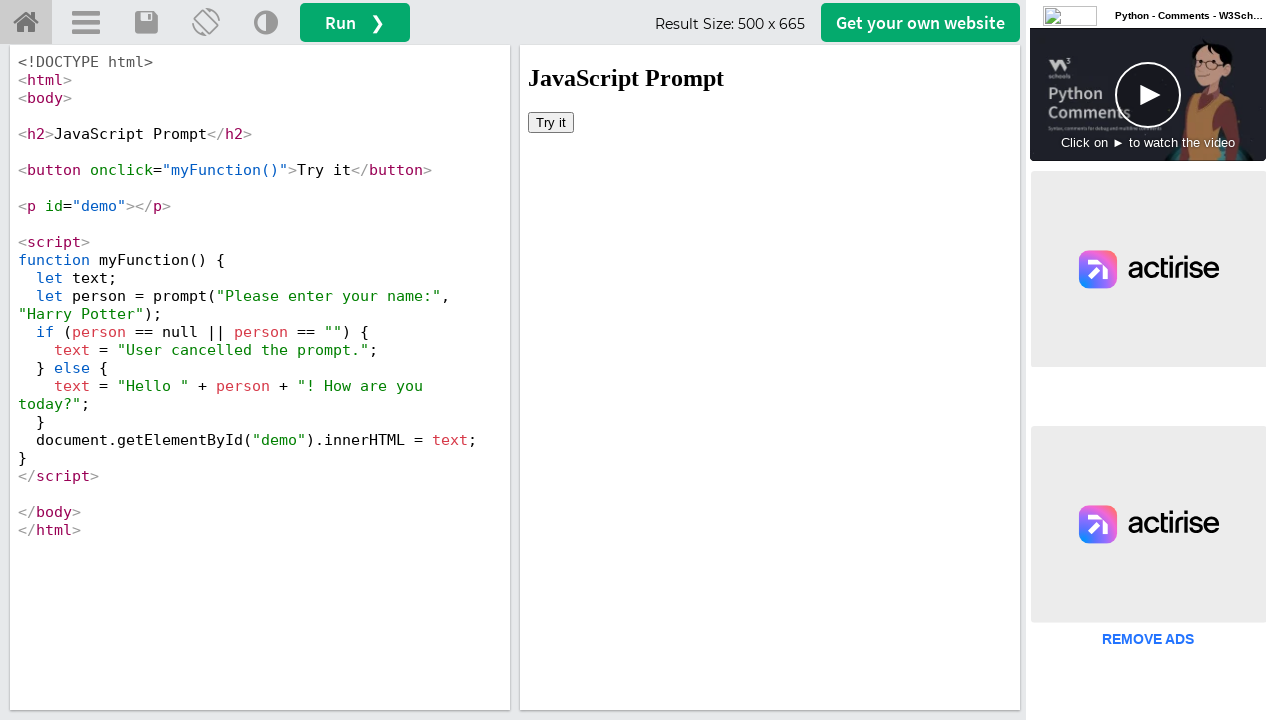

Located iframe with frame_locator('#iframeResult')
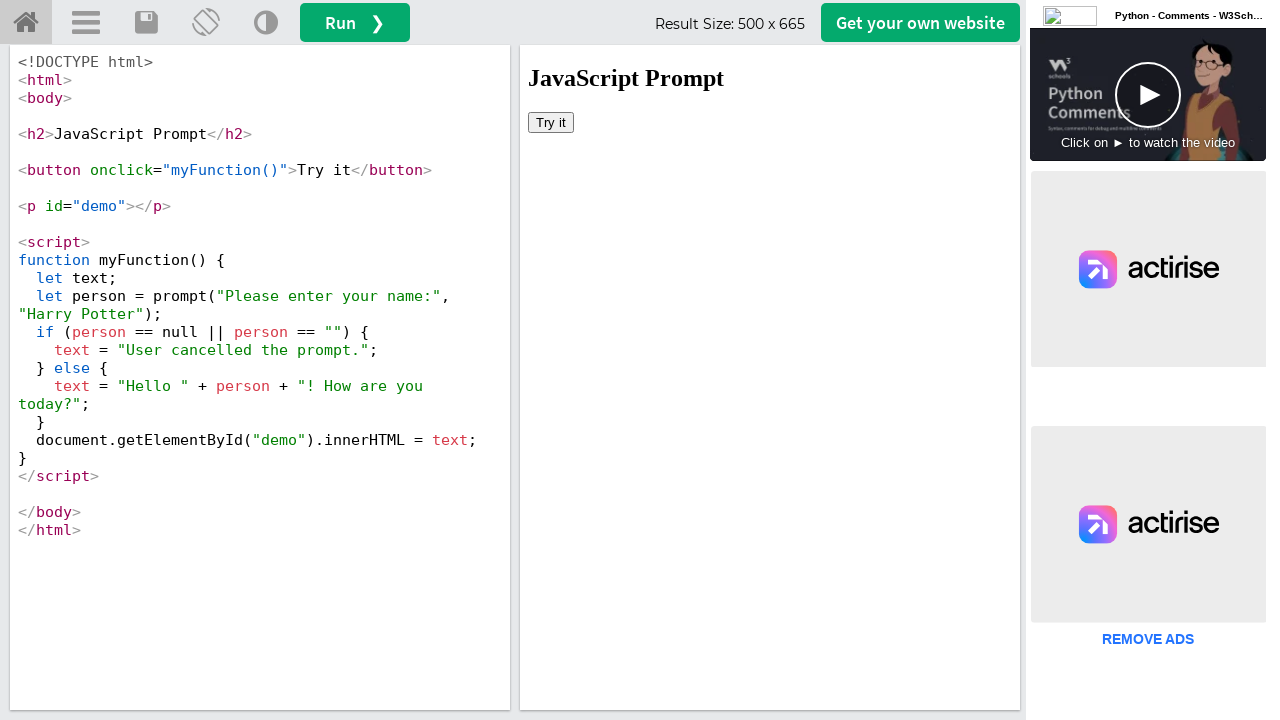

Set up dialog handler to automatically accept prompts
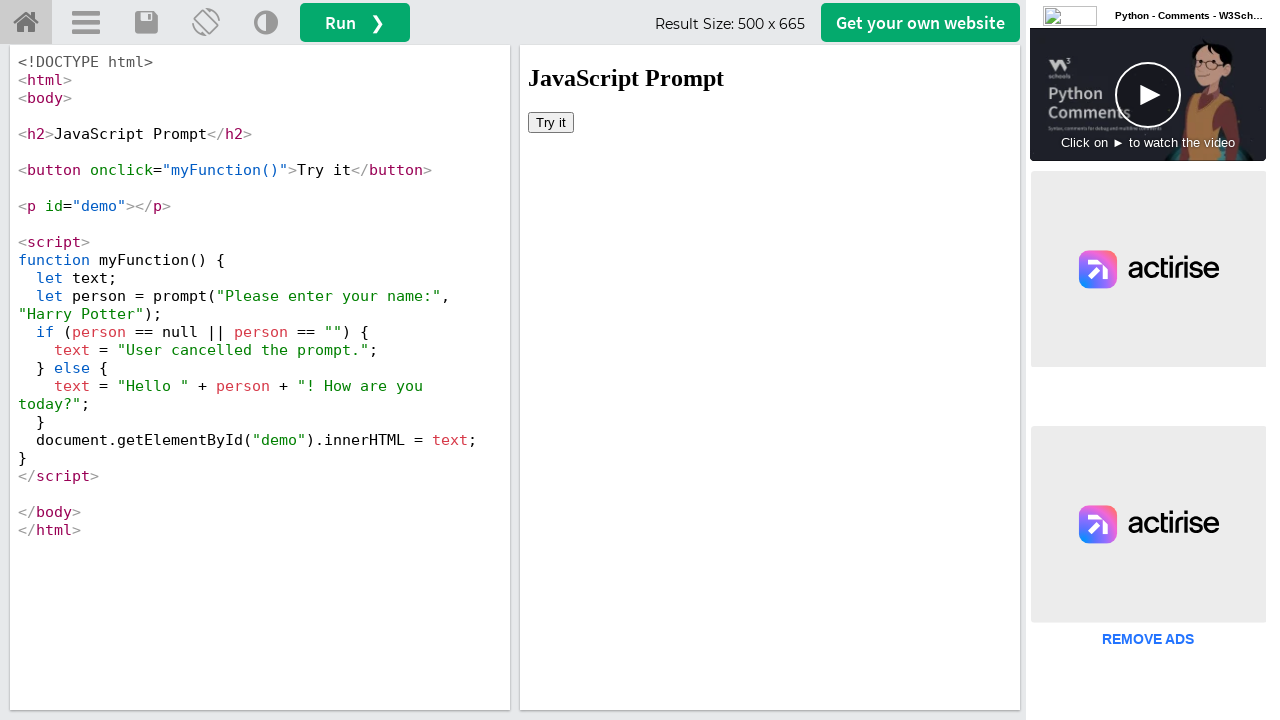

Clicked the first button inside the iframe to trigger JavaScript prompt at (551, 122) on #iframeResult >> internal:control=enter-frame >> button >> nth=0
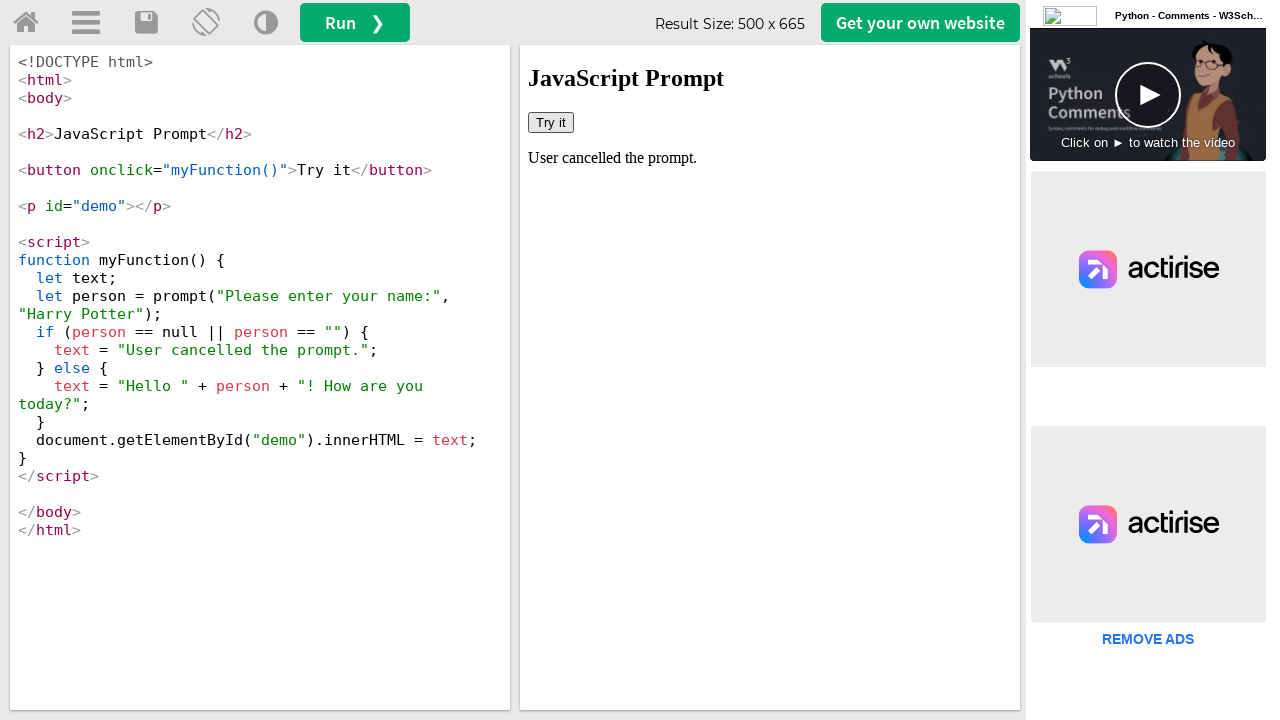

Waited 2000ms for output text to appear
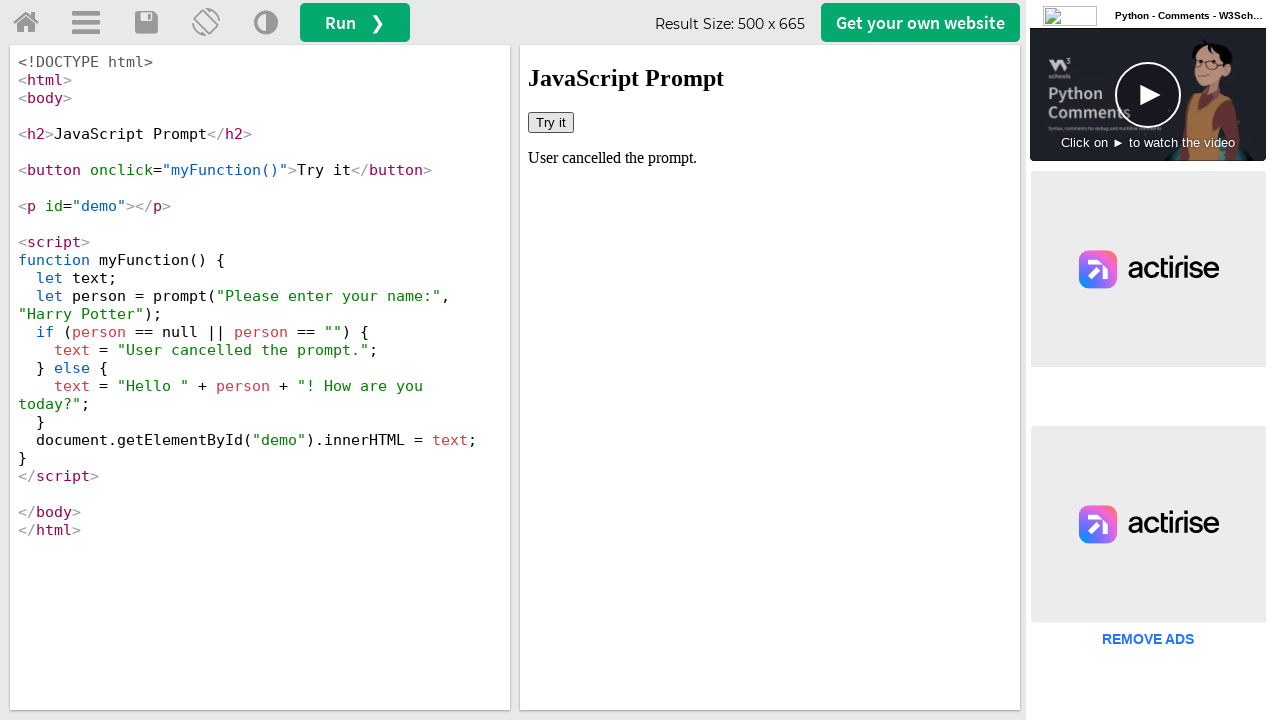

Verified output text element with ID 'demo' is visible in iframe
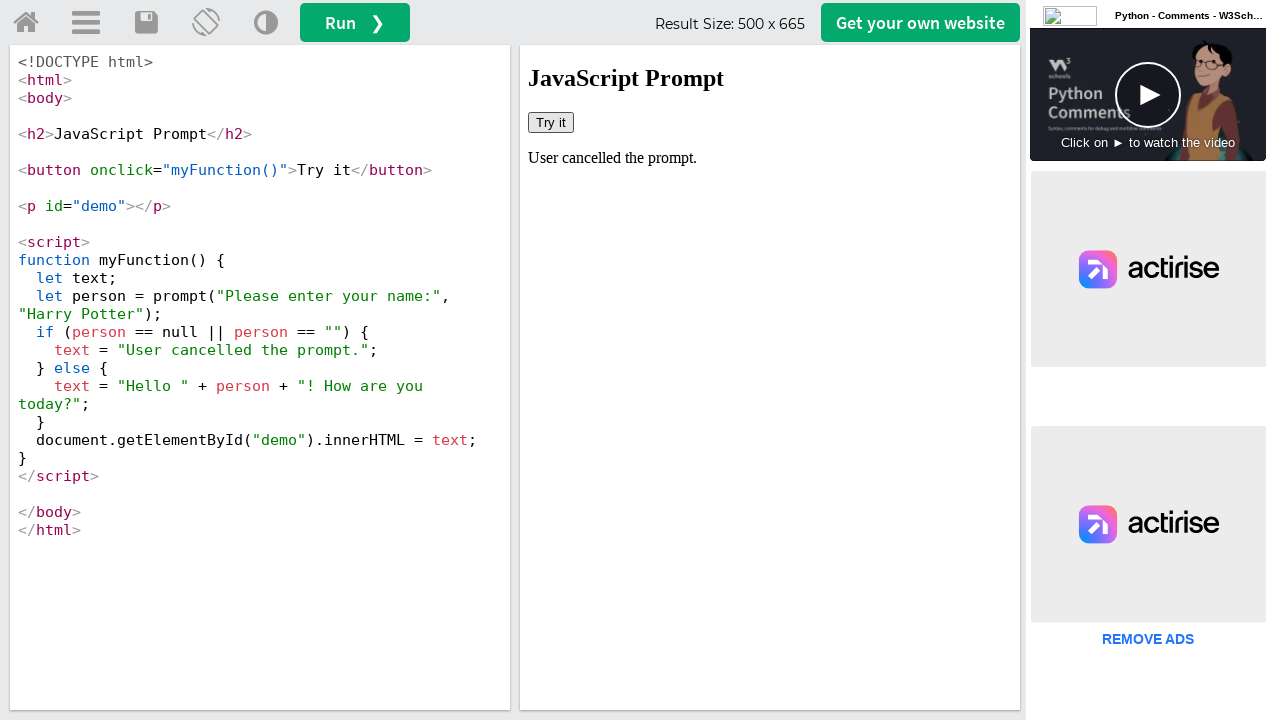

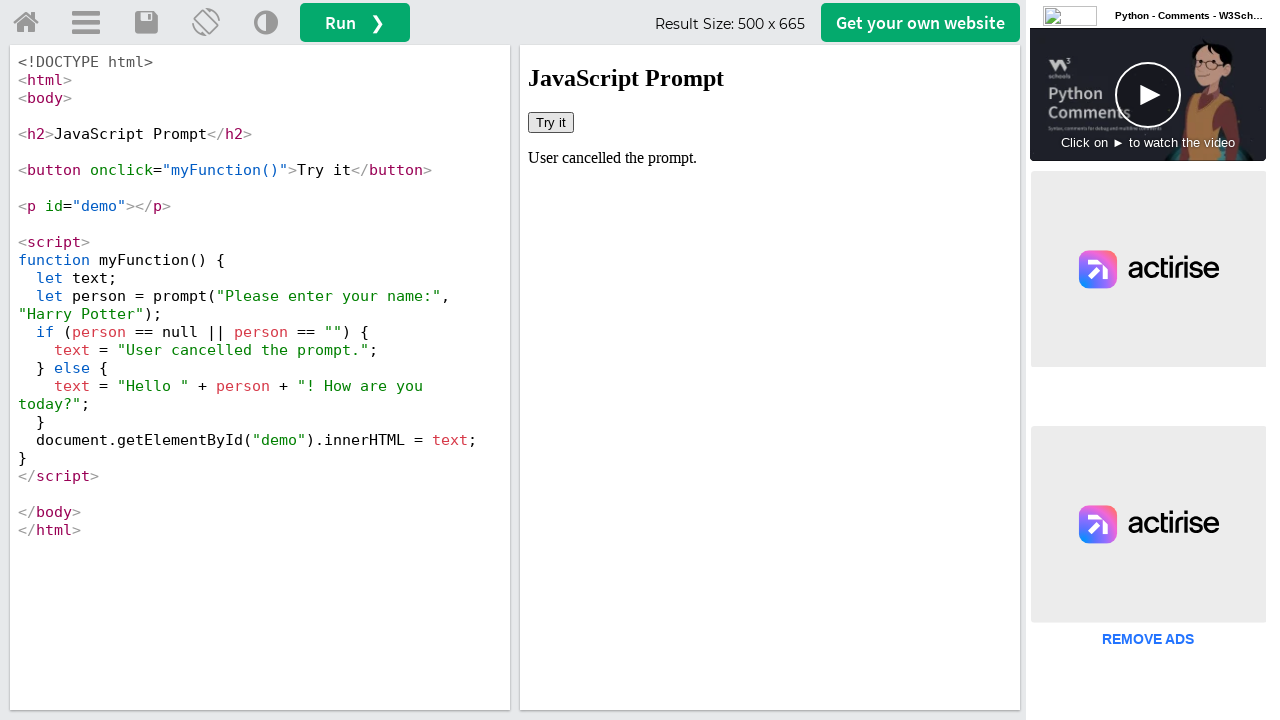